Tests file download functionality by navigating to the upload-download demo page and clicking the download button to initiate a file download.

Starting URL: https://demoqa.com/upload-download

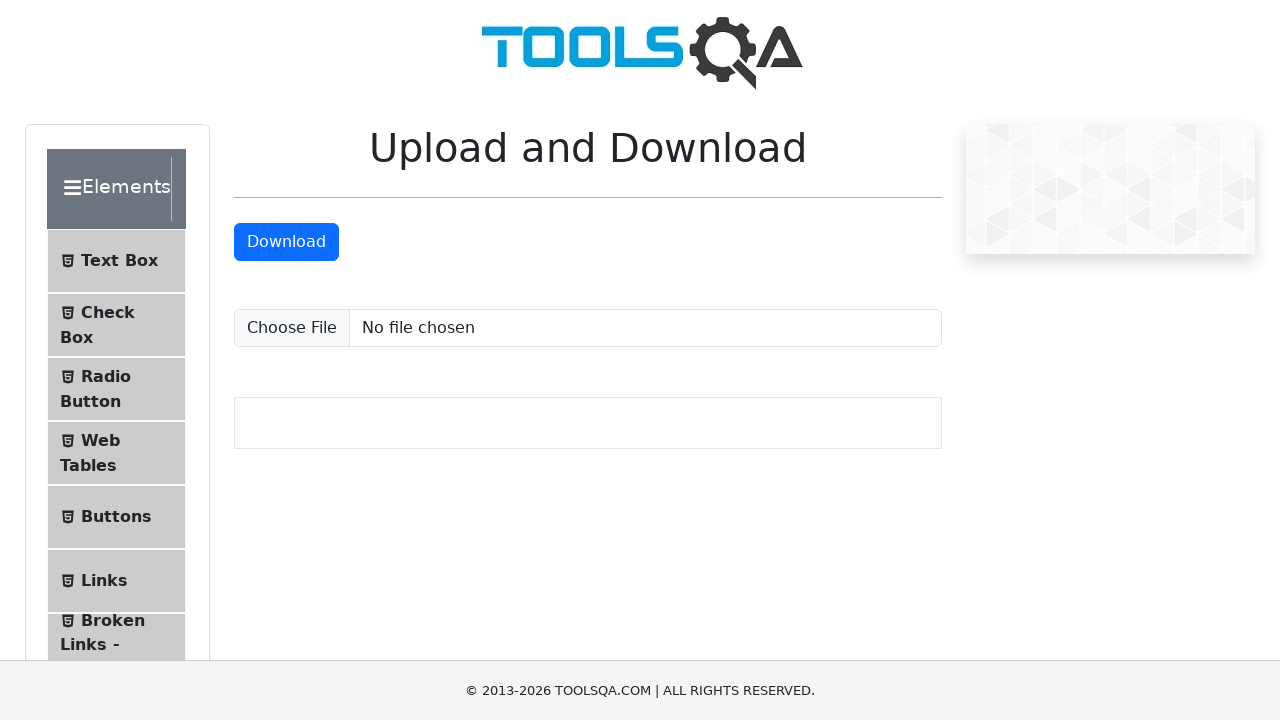

Download button is now visible on the upload-download demo page
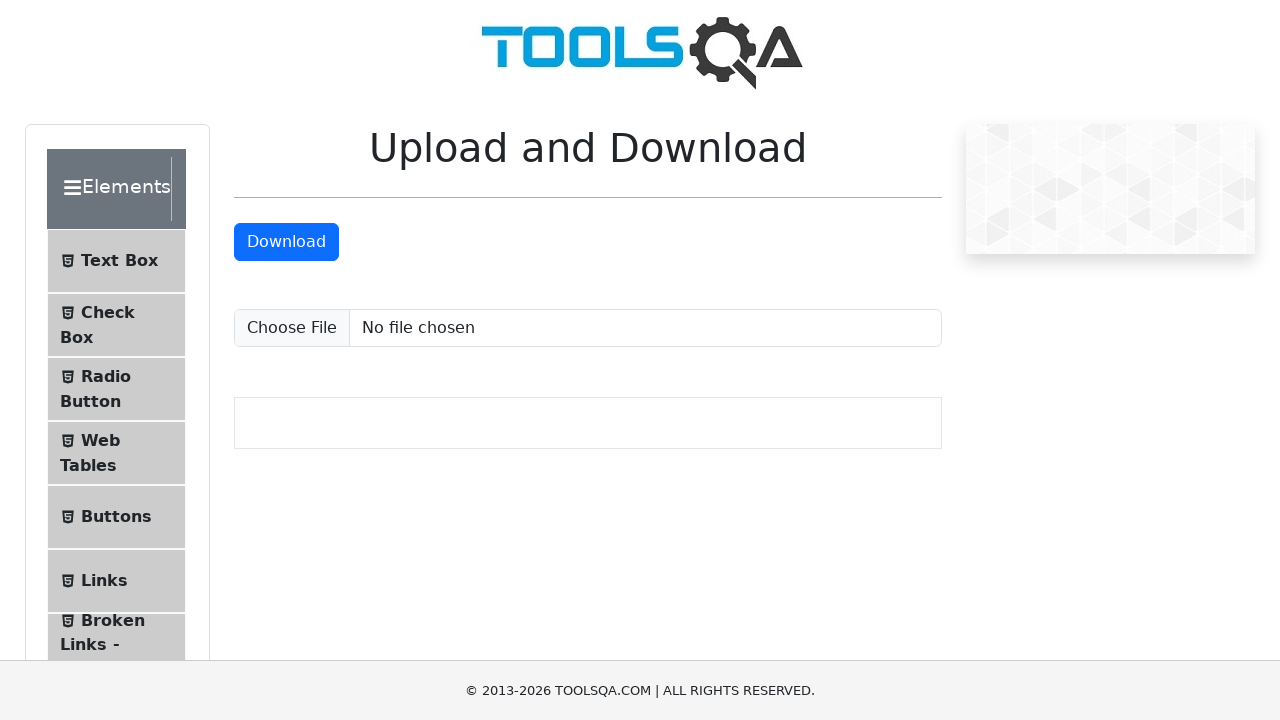

Clicked the download button to initiate file download at (286, 242) on #downloadButton
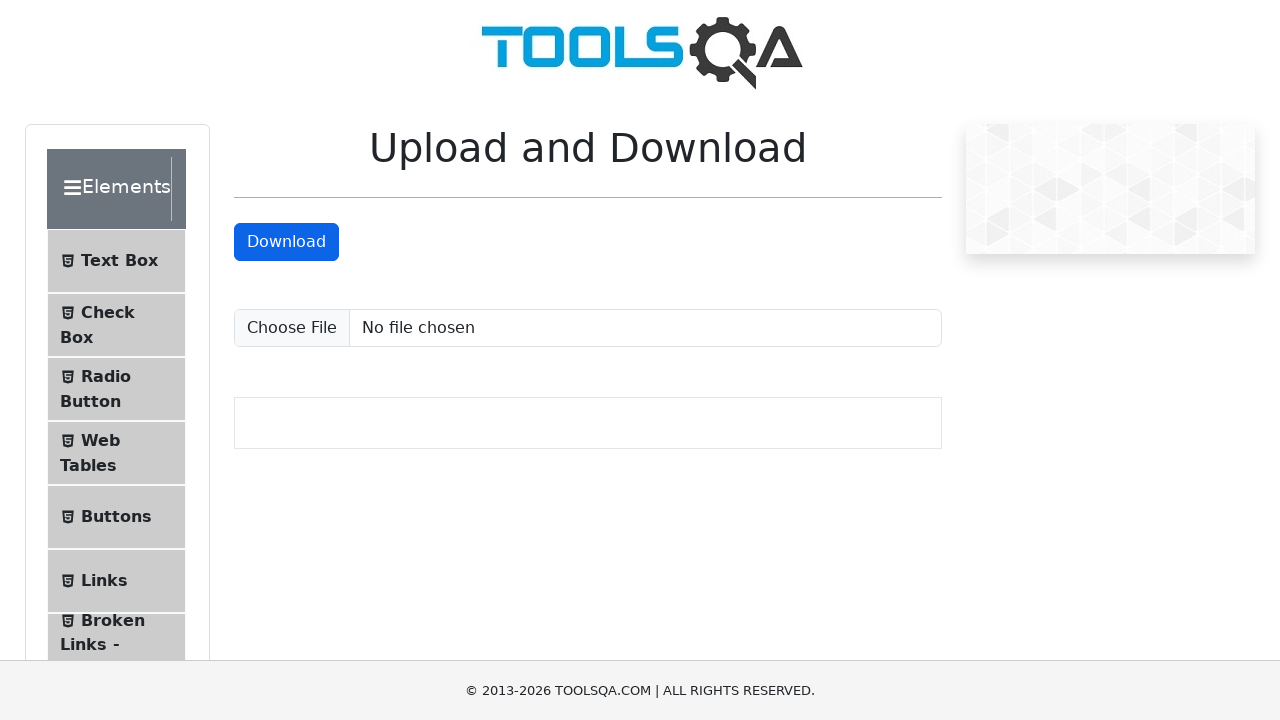

Waited 1 second for download to start
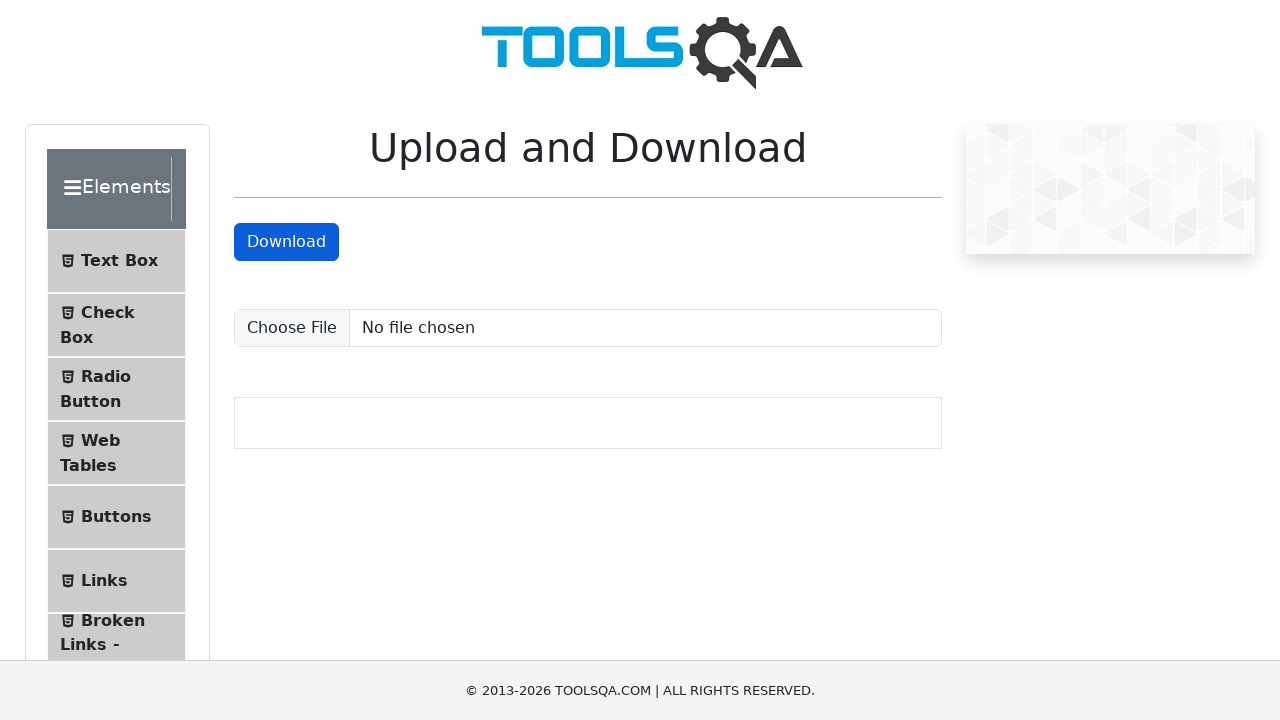

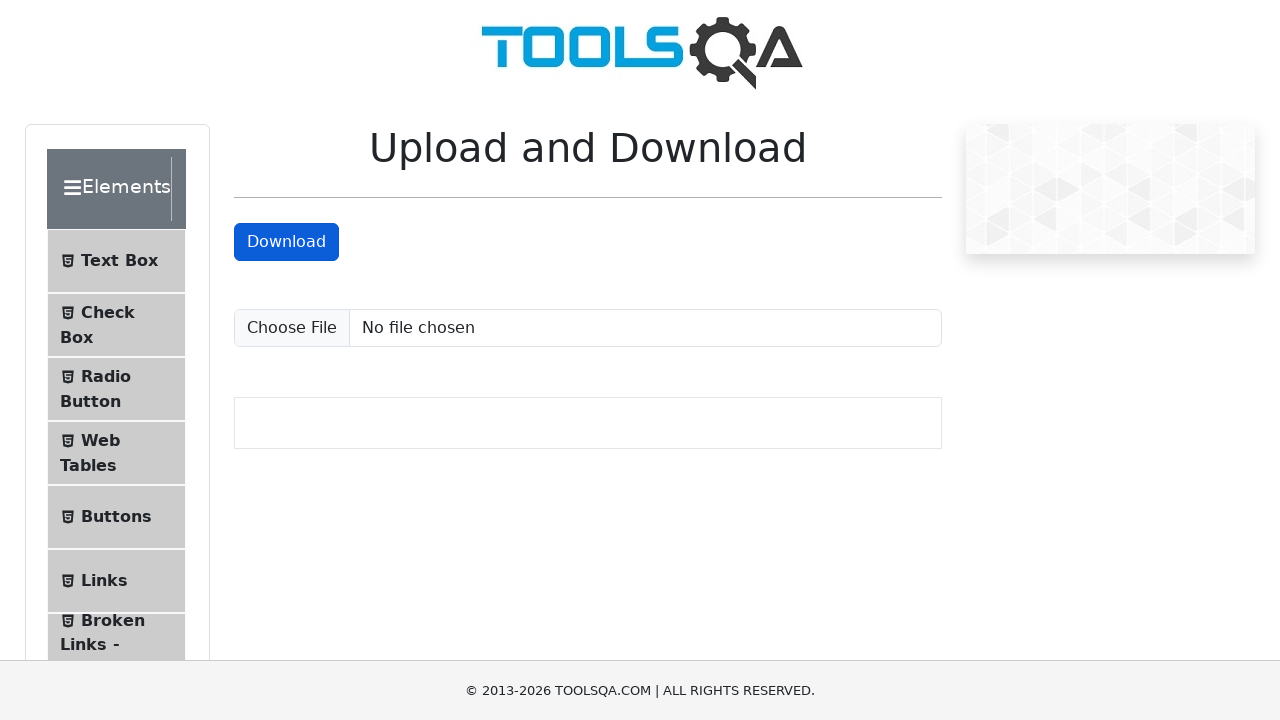